Tests the add/remove elements functionality by clicking the Add Element button multiple times, verifying Delete buttons appear, then clicking Delete buttons and verifying they are removed.

Starting URL: https://the-internet.herokuapp.com/add_remove_elements/

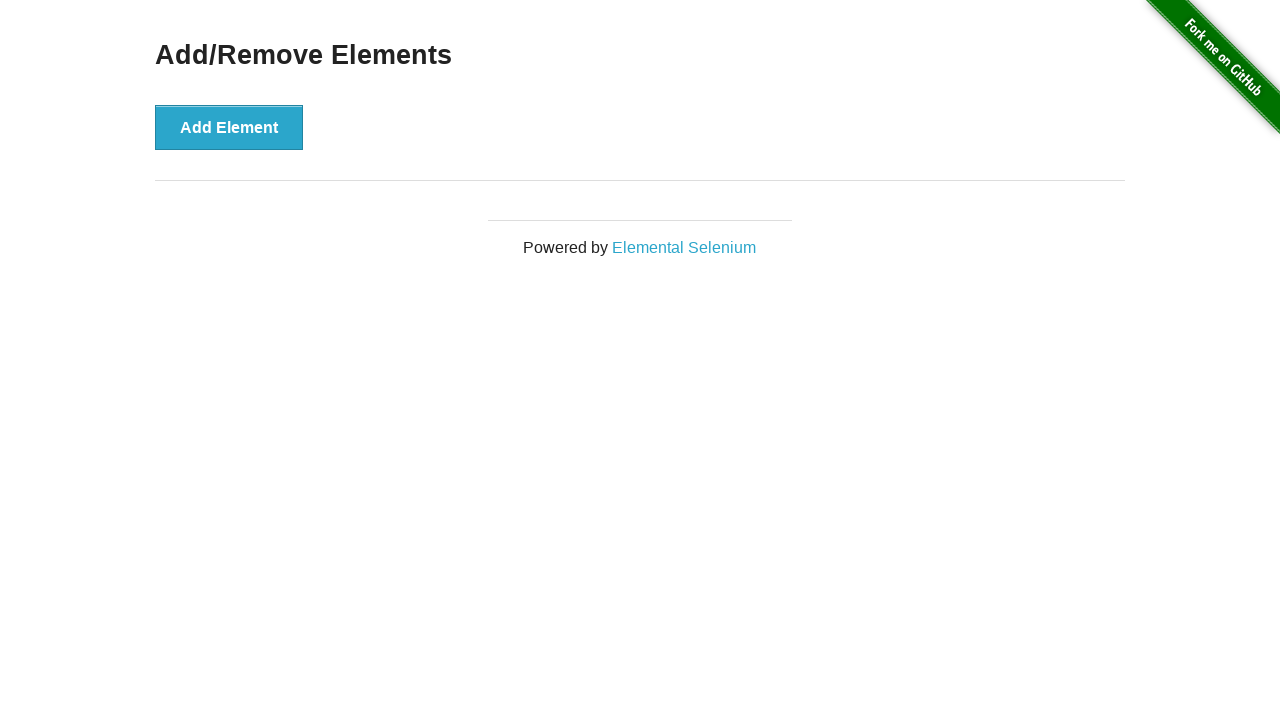

Page title 'Add/Remove Elements' verified and loaded
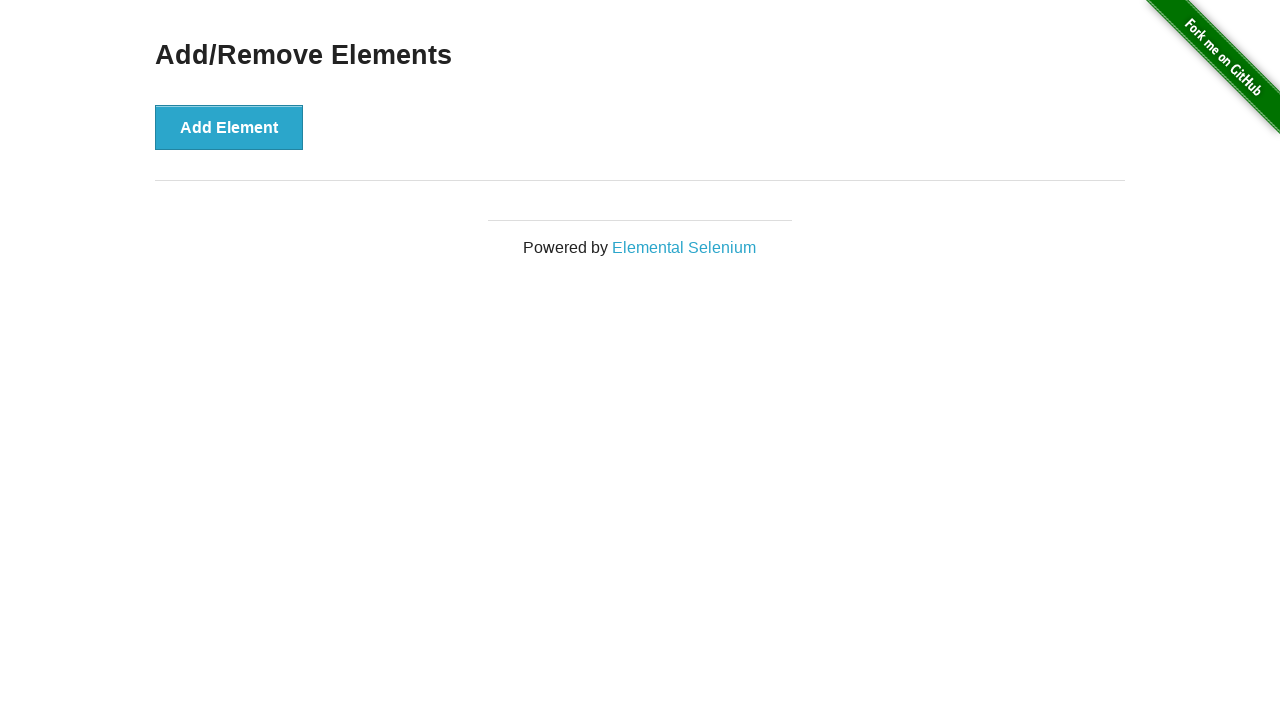

Clicked Add Element button at (229, 127) on xpath=//button[contains(text(),'Add Element')]
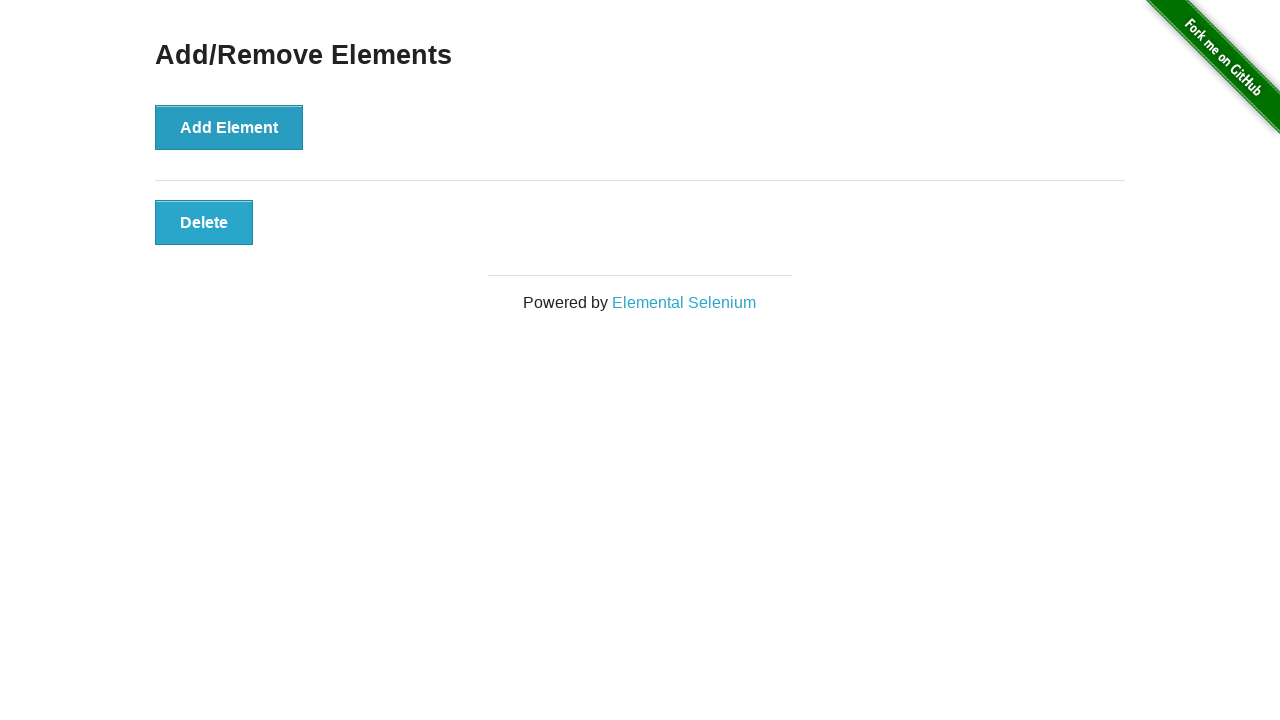

Delete button appeared after adding element
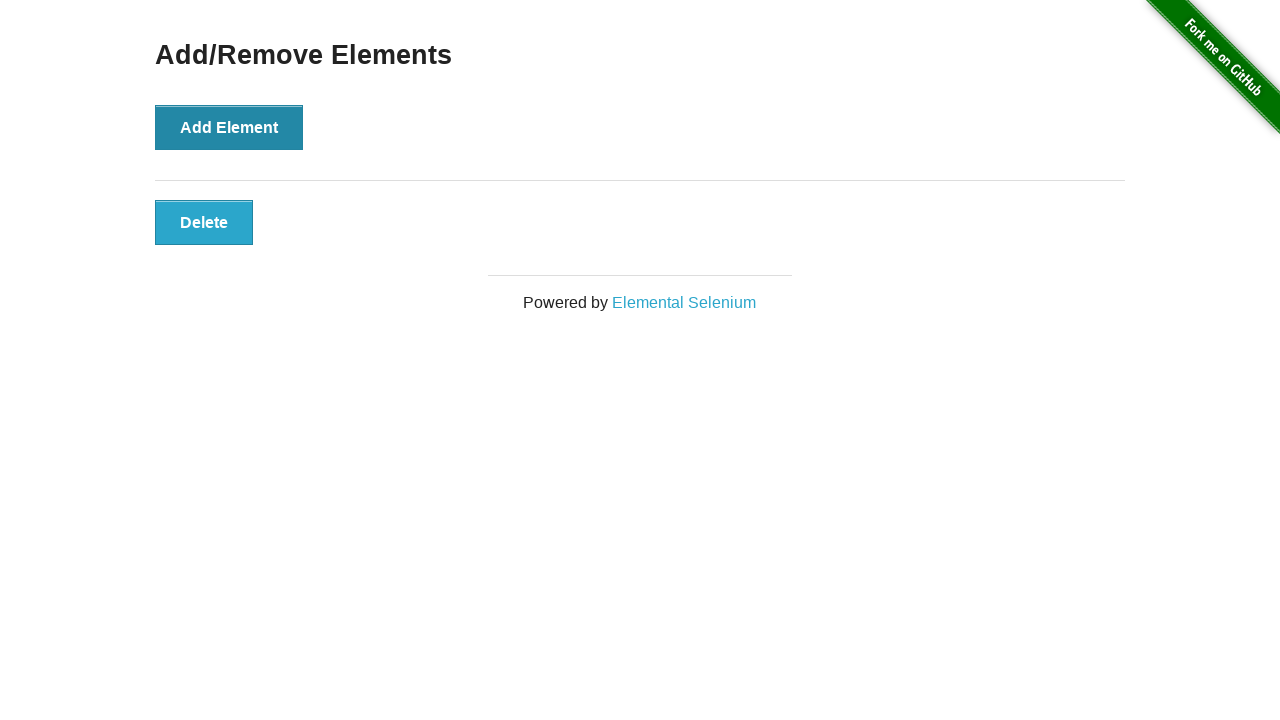

Clicked Delete button to remove element at (204, 222) on xpath=//button[contains(text(),'Delete')]
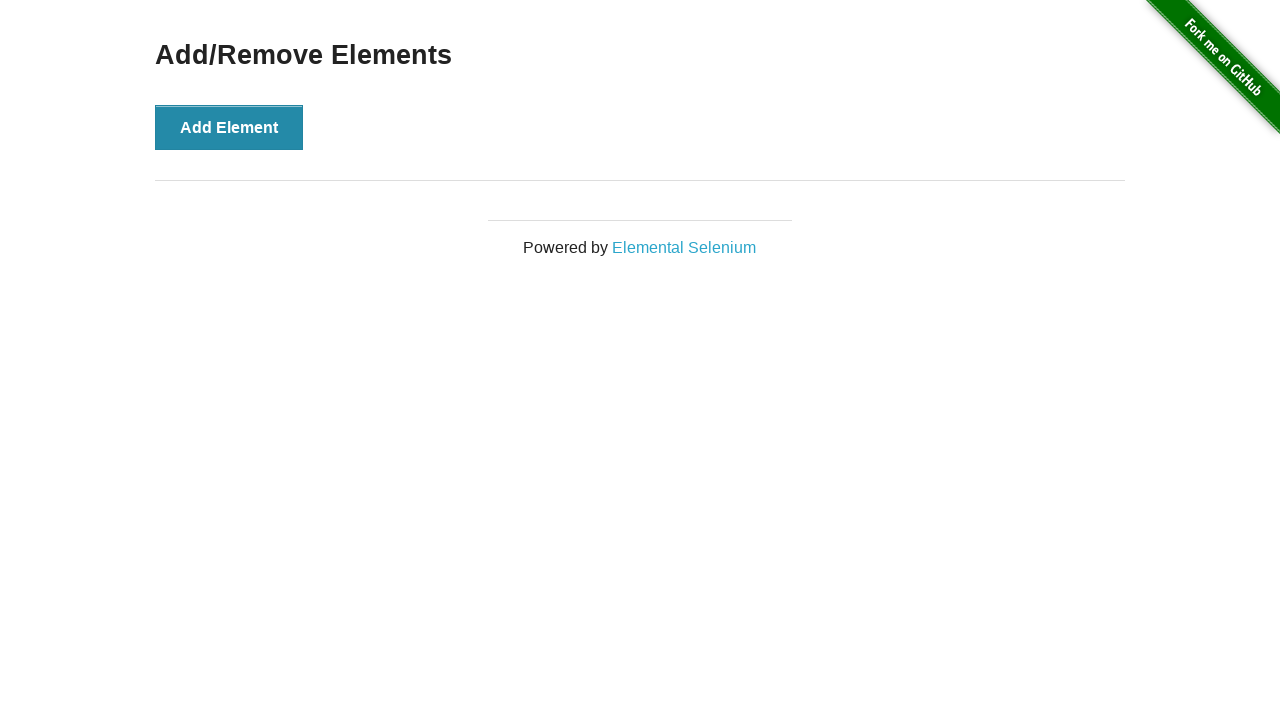

Verified no delete buttons remain after deletion
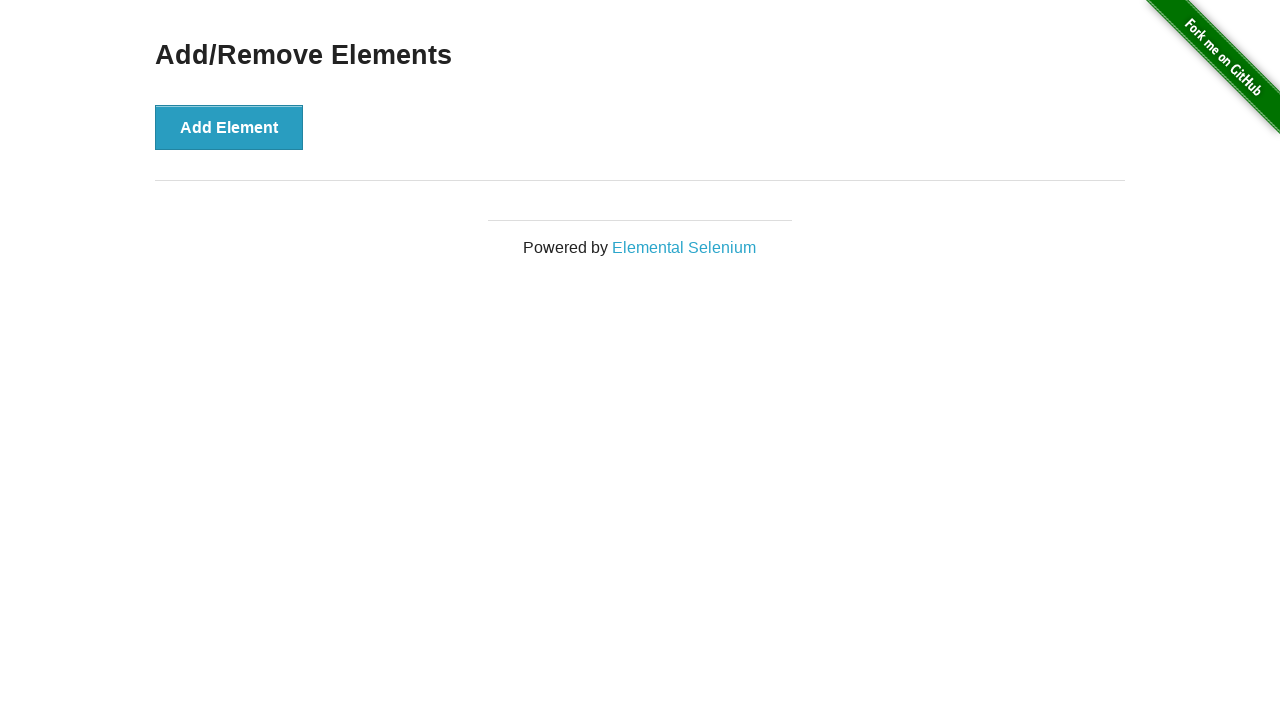

Clicked Add Element button (1st of 3 times) at (229, 127) on xpath=//button[contains(text(),'Add Element')]
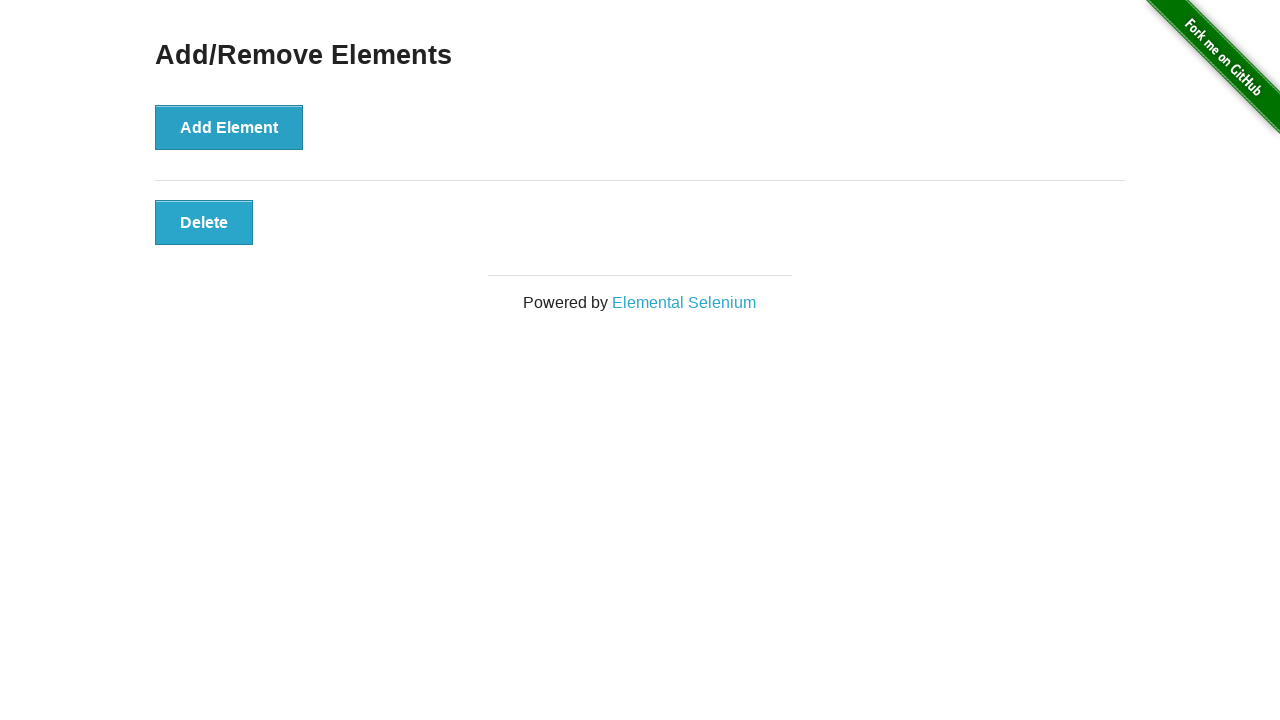

Clicked Add Element button (2nd of 3 times) at (229, 127) on xpath=//button[contains(text(),'Add Element')]
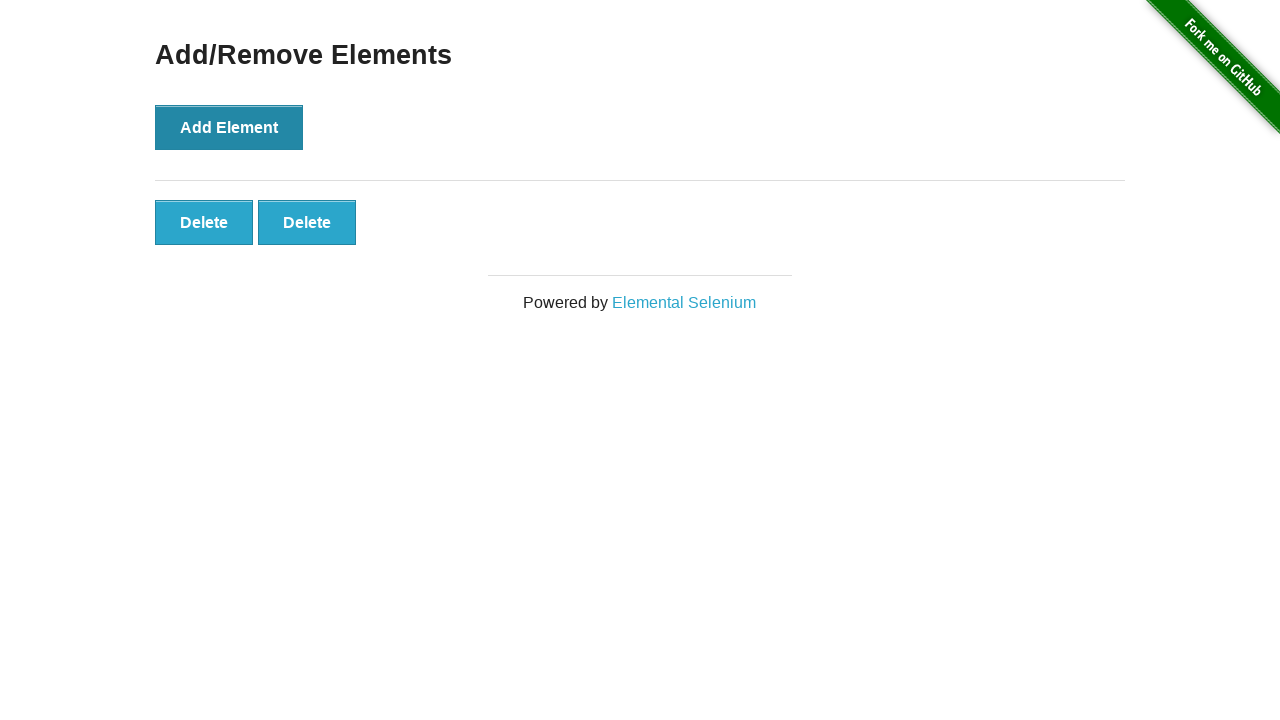

Clicked Add Element button (3rd of 3 times) at (229, 127) on xpath=//button[contains(text(),'Add Element')]
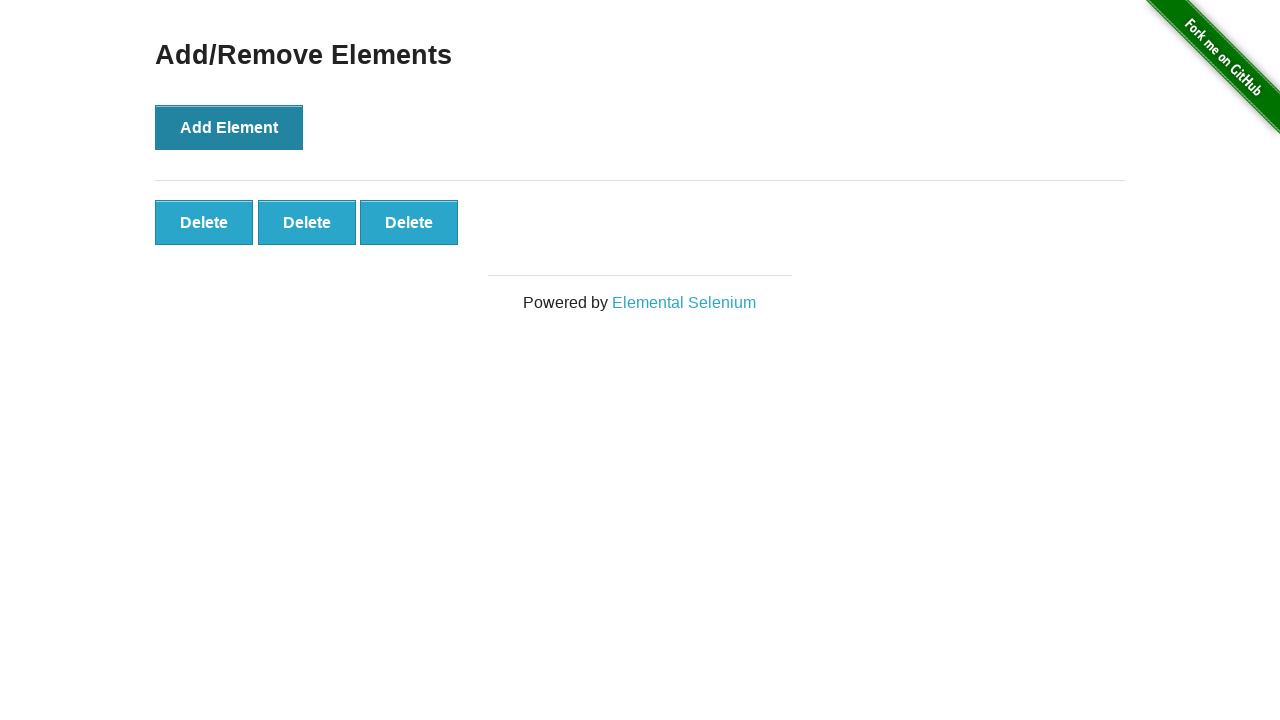

Verified 3 delete buttons exist after adding 3 elements
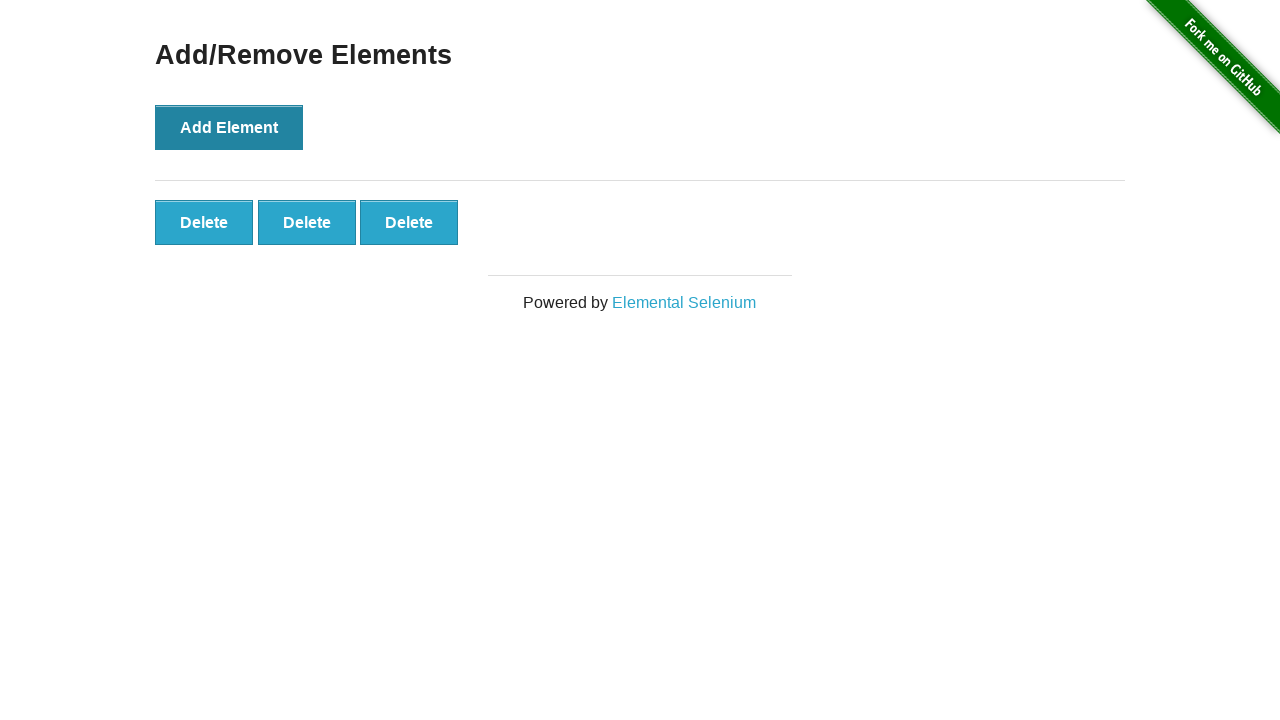

Clicked one Delete button to remove an element at (204, 222) on xpath=//button[contains(text(),'Delete')]
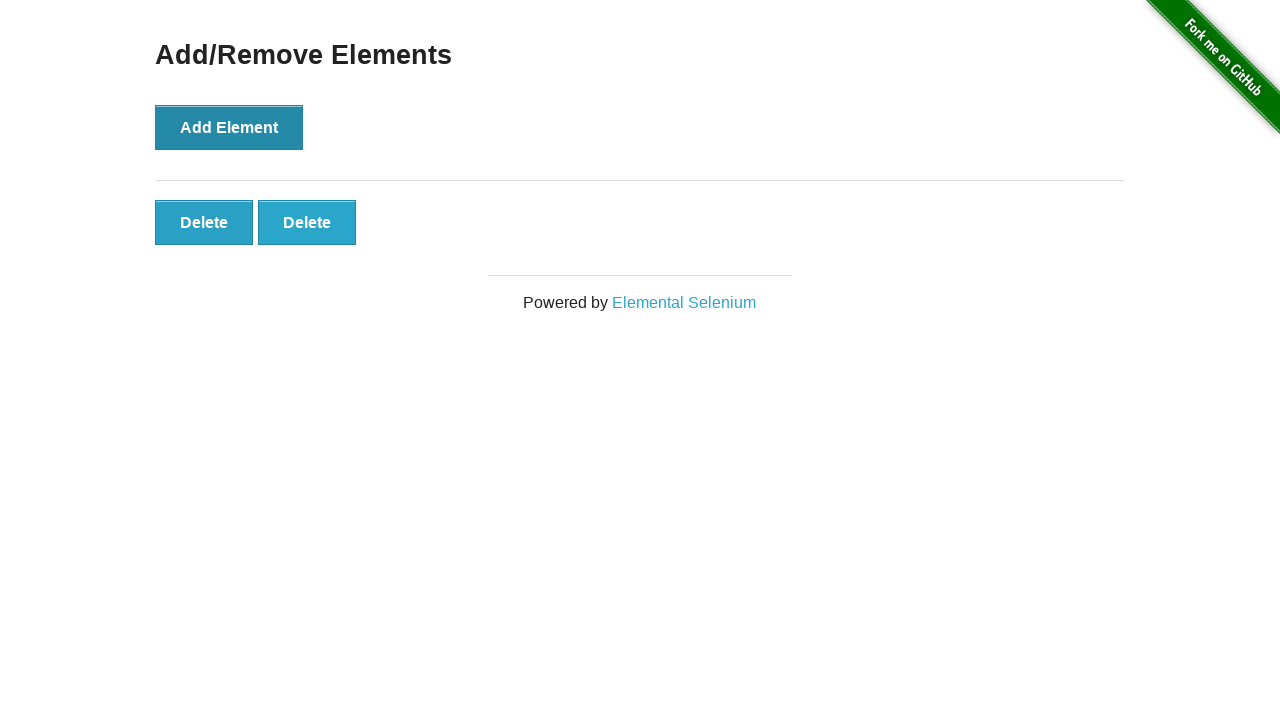

Verified 2 delete buttons remain after deleting one element
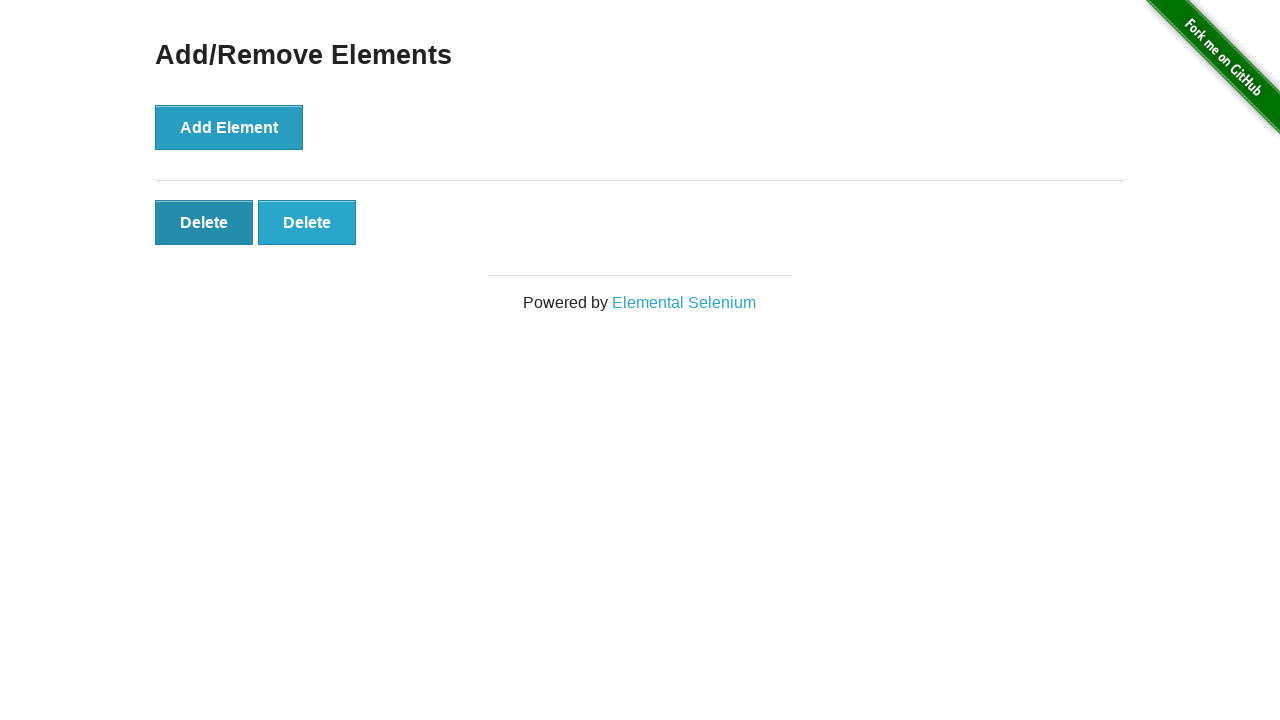

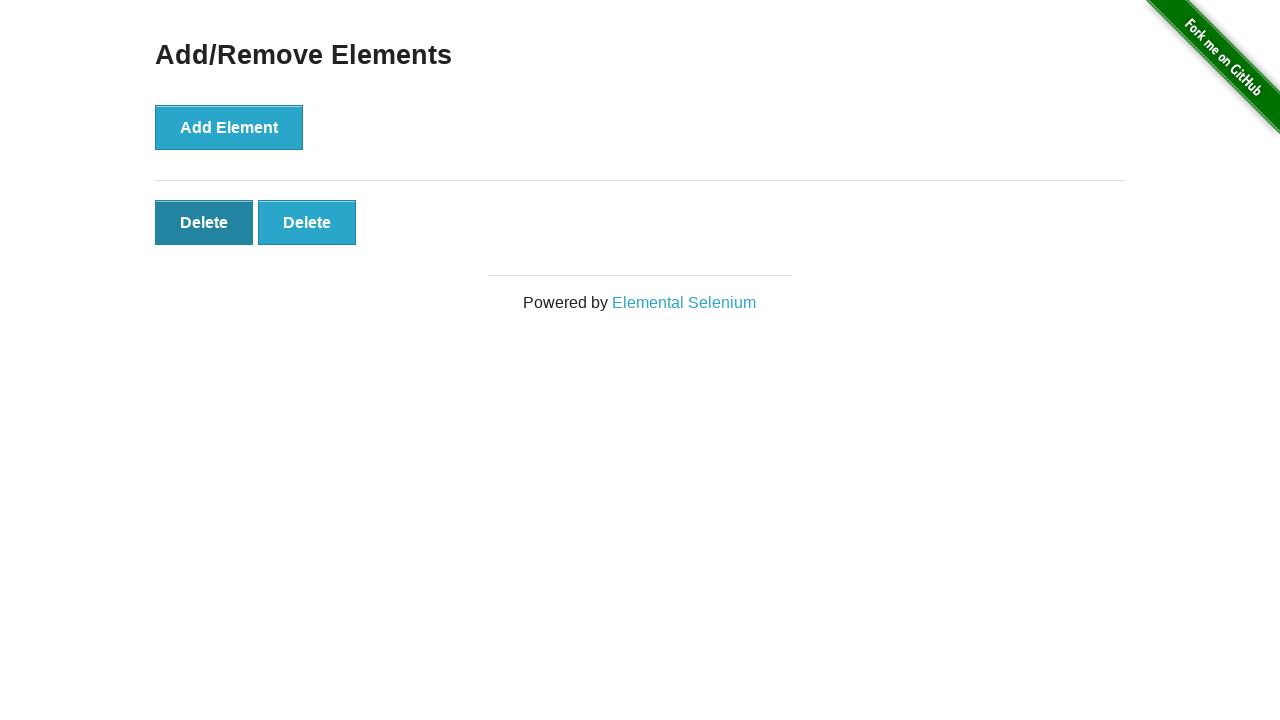